Tests filling out a form within an iframe, including text inputs, radio button selection, checkboxes, and then switching back to the main frame to complete another field

Starting URL: https://www.hyrtutorials.com/p/frames-practice.html

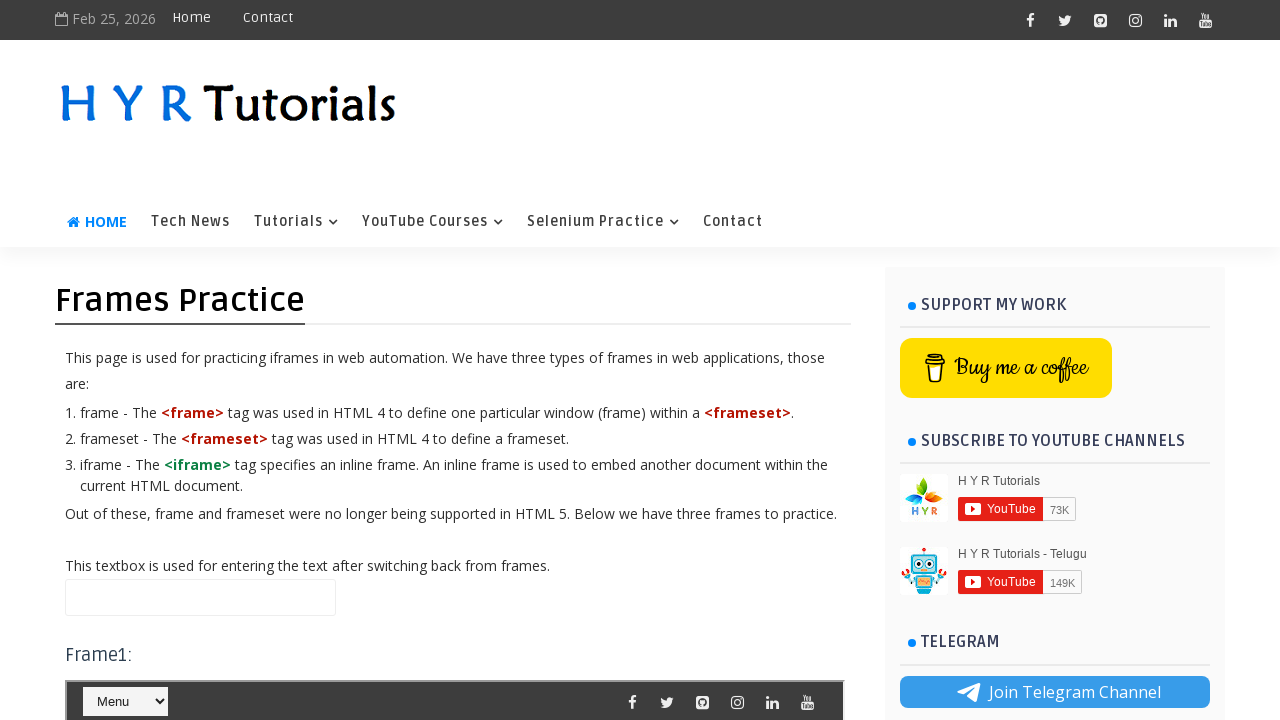

Located iframe with id='frm2'
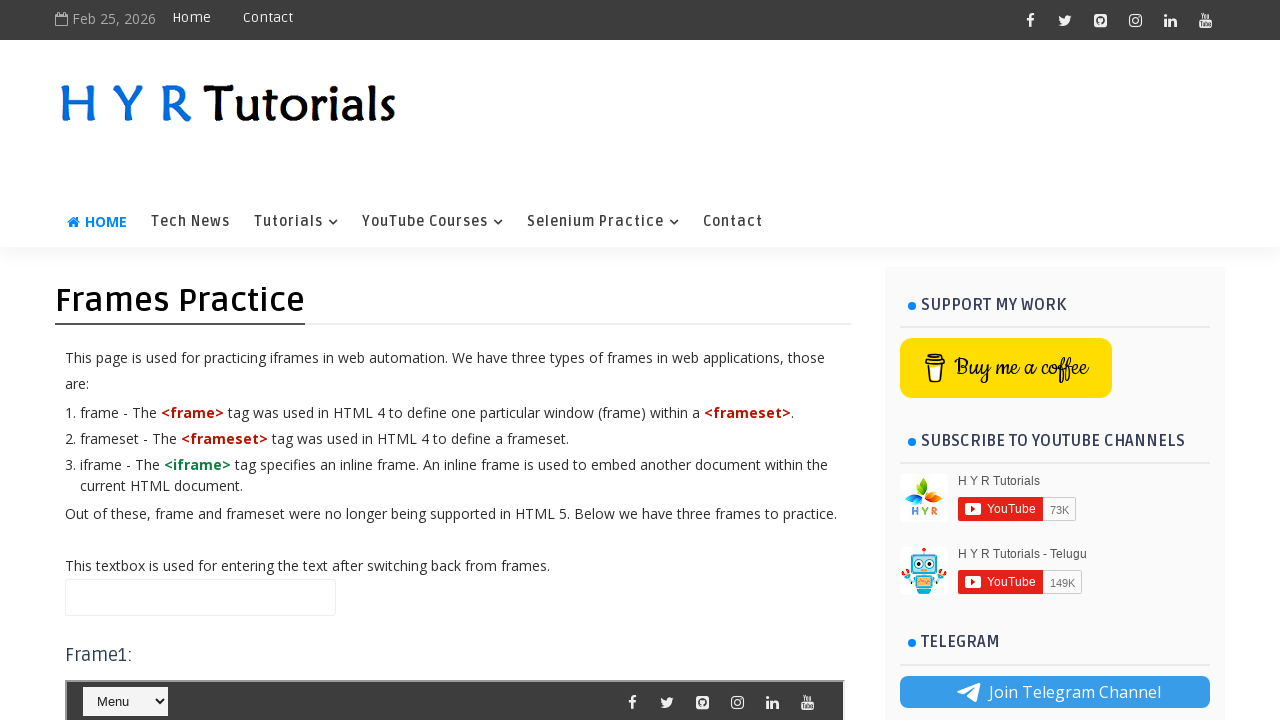

Filled first name field with 'sravani' on #frm2 >> internal:control=enter-frame >> #firstName
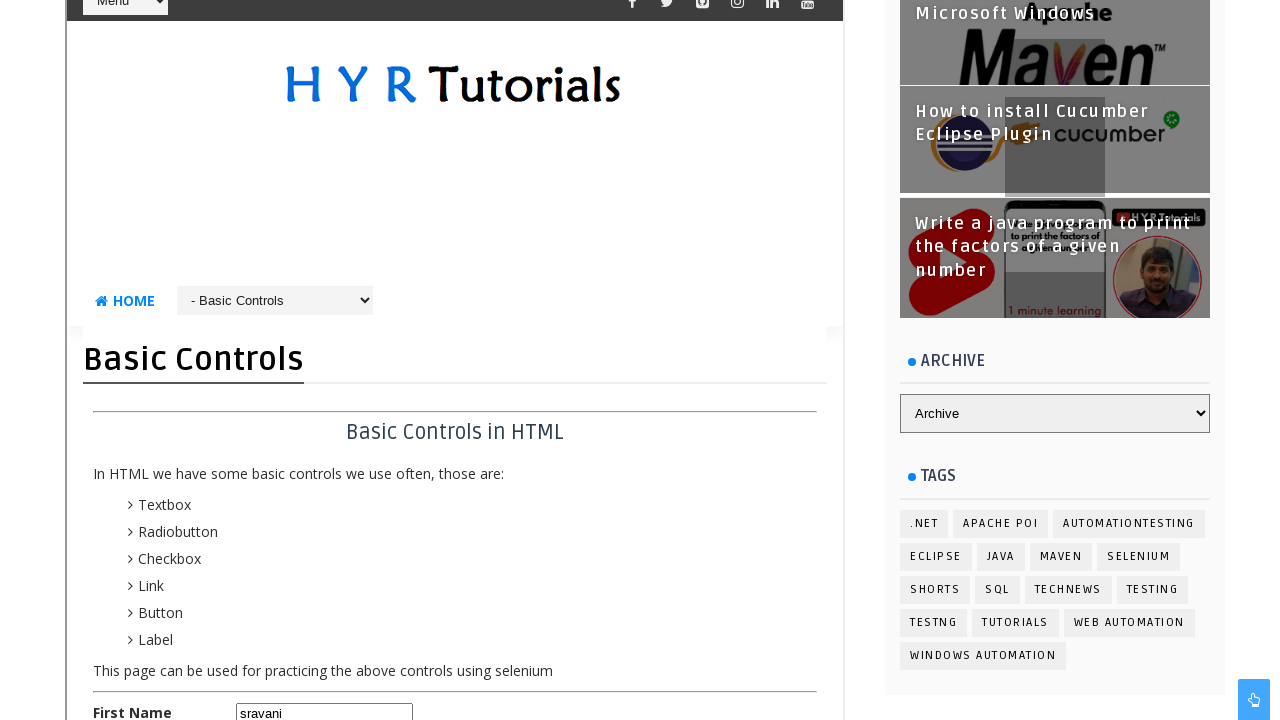

Filled last name field with 'Boga' on #frm2 >> internal:control=enter-frame >> #lastName
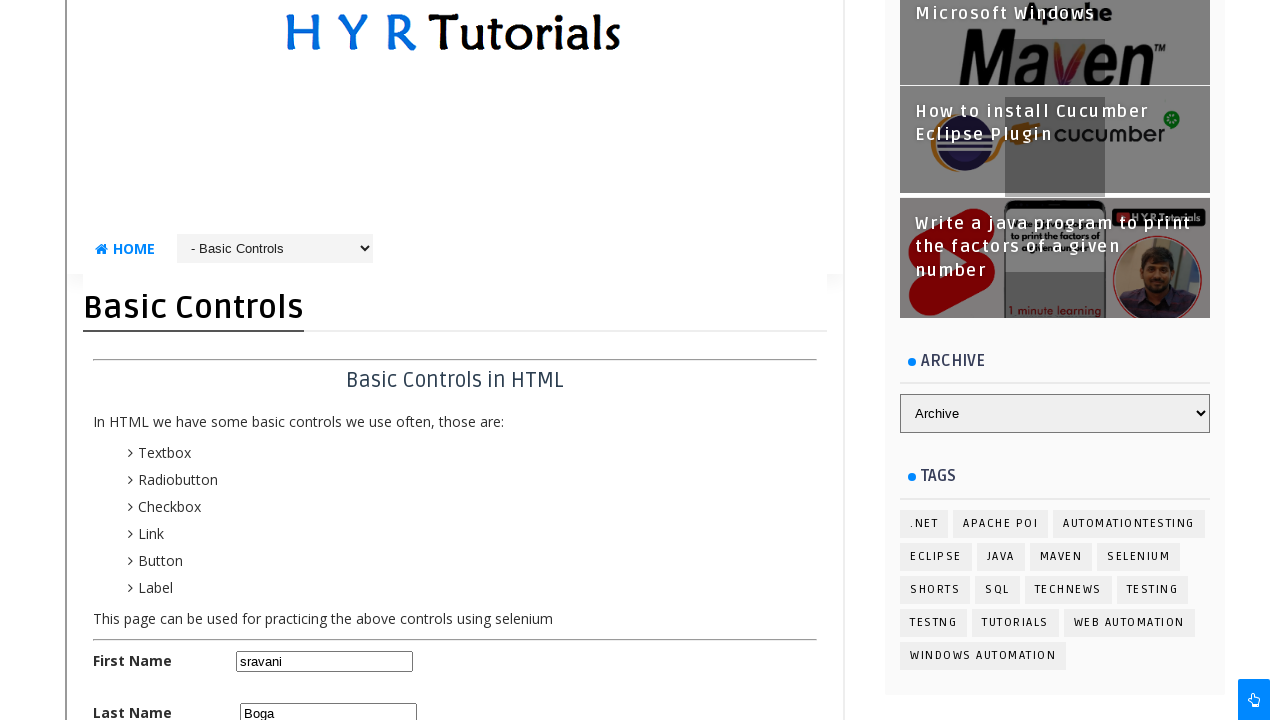

Selected female radio button at (313, 360) on #frm2 >> internal:control=enter-frame >> #femalerb
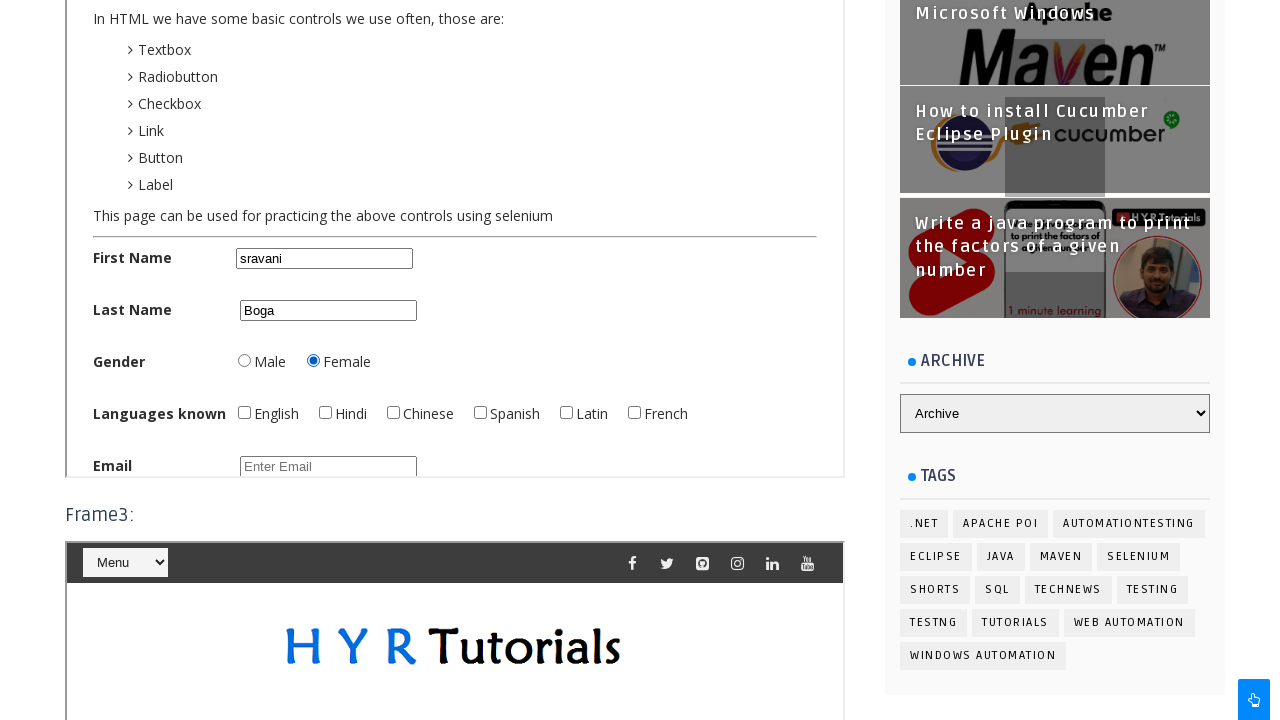

Located all language checkboxes
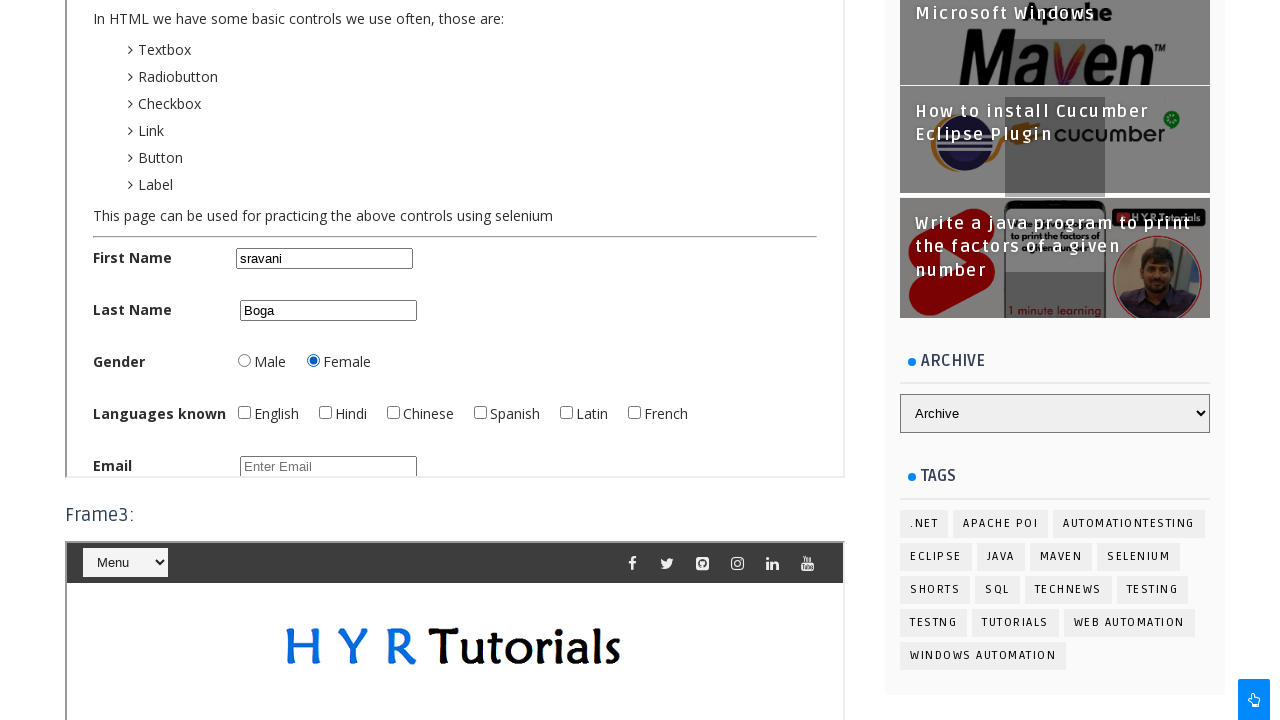

Clicked a language checkbox at (244, 412) on #frm2 >> internal:control=enter-frame >> .bcCheckBox >> nth=0
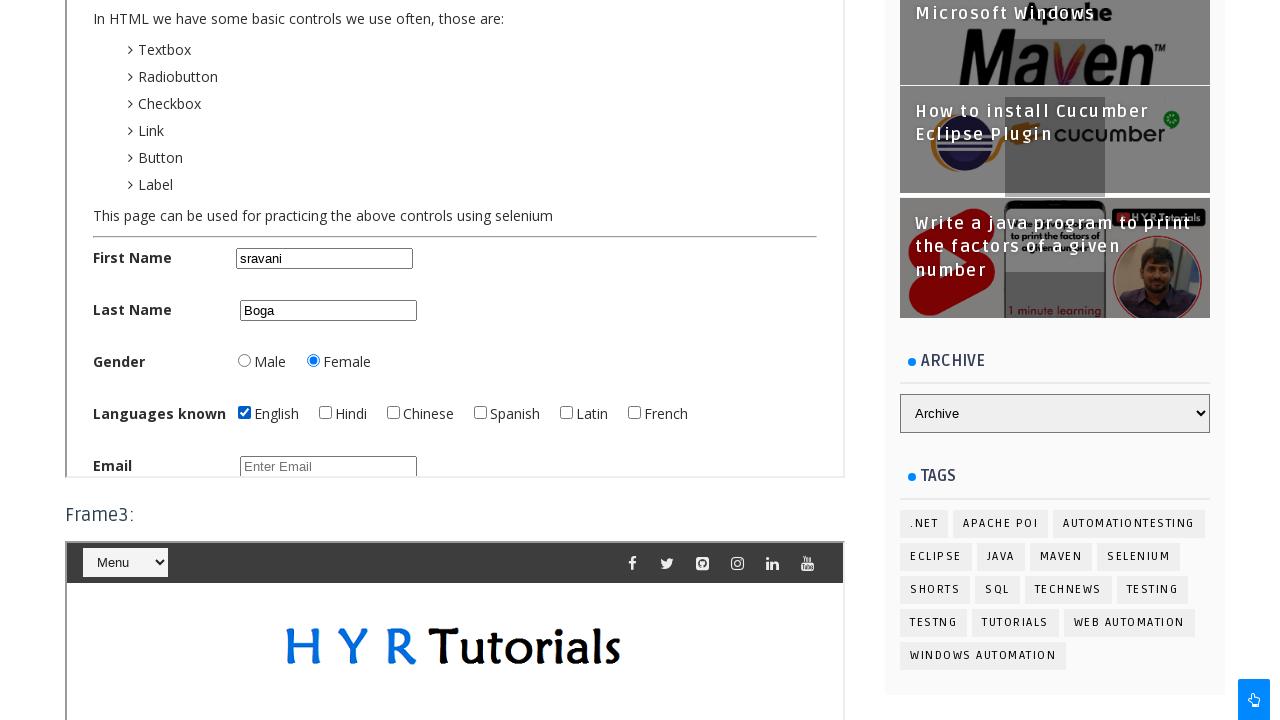

Clicked a language checkbox at (325, 412) on #frm2 >> internal:control=enter-frame >> .bcCheckBox >> nth=1
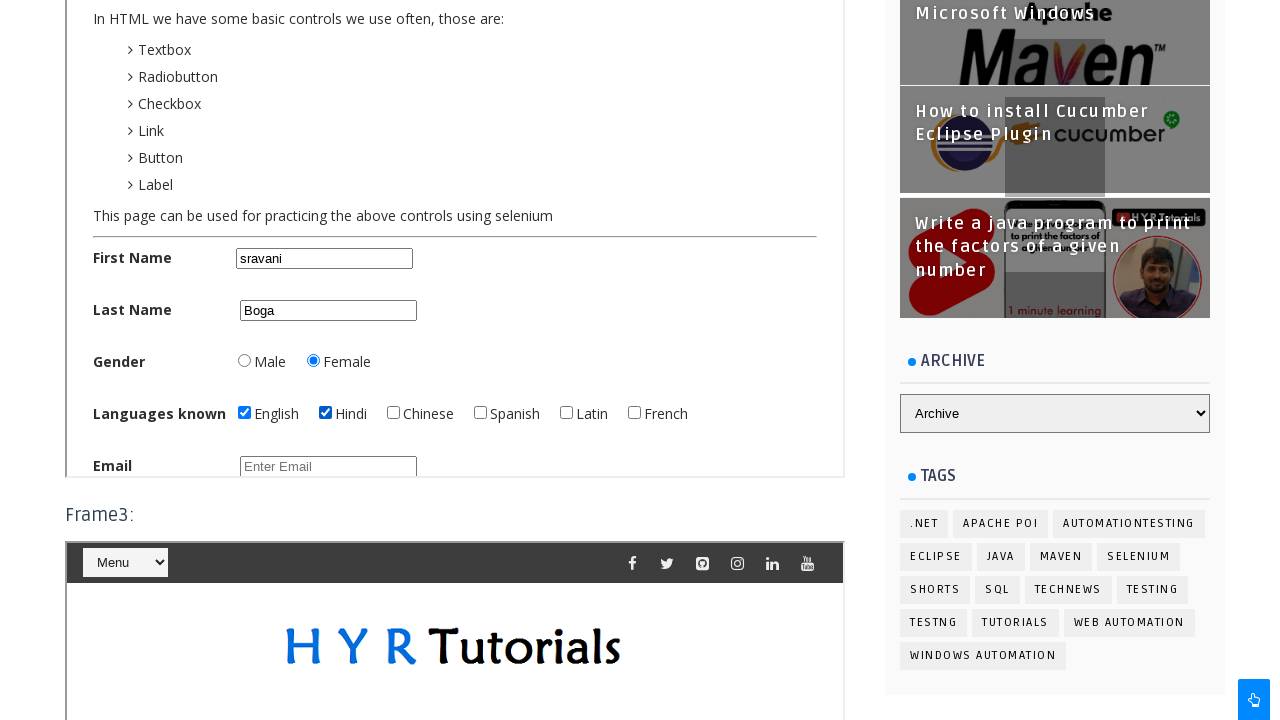

Clicked a language checkbox at (393, 412) on #frm2 >> internal:control=enter-frame >> .bcCheckBox >> nth=2
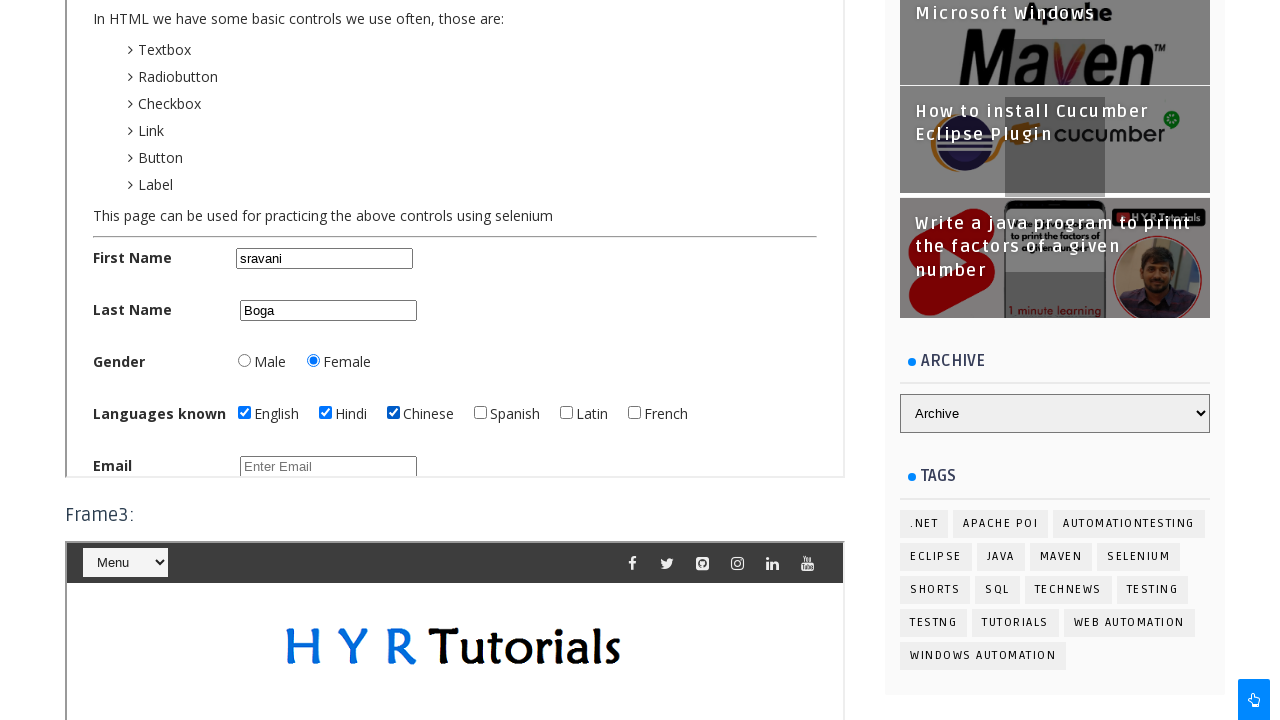

Clicked a language checkbox at (480, 412) on #frm2 >> internal:control=enter-frame >> .bcCheckBox >> nth=3
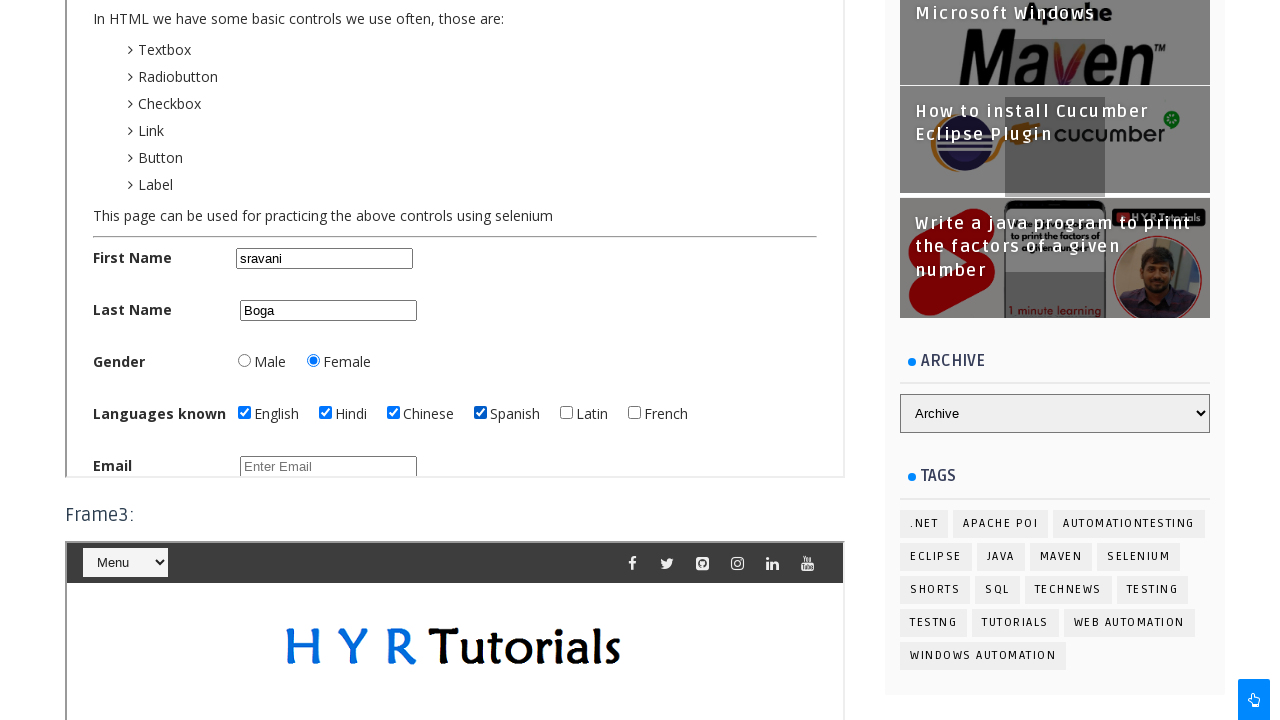

Clicked a language checkbox at (566, 412) on #frm2 >> internal:control=enter-frame >> .bcCheckBox >> nth=4
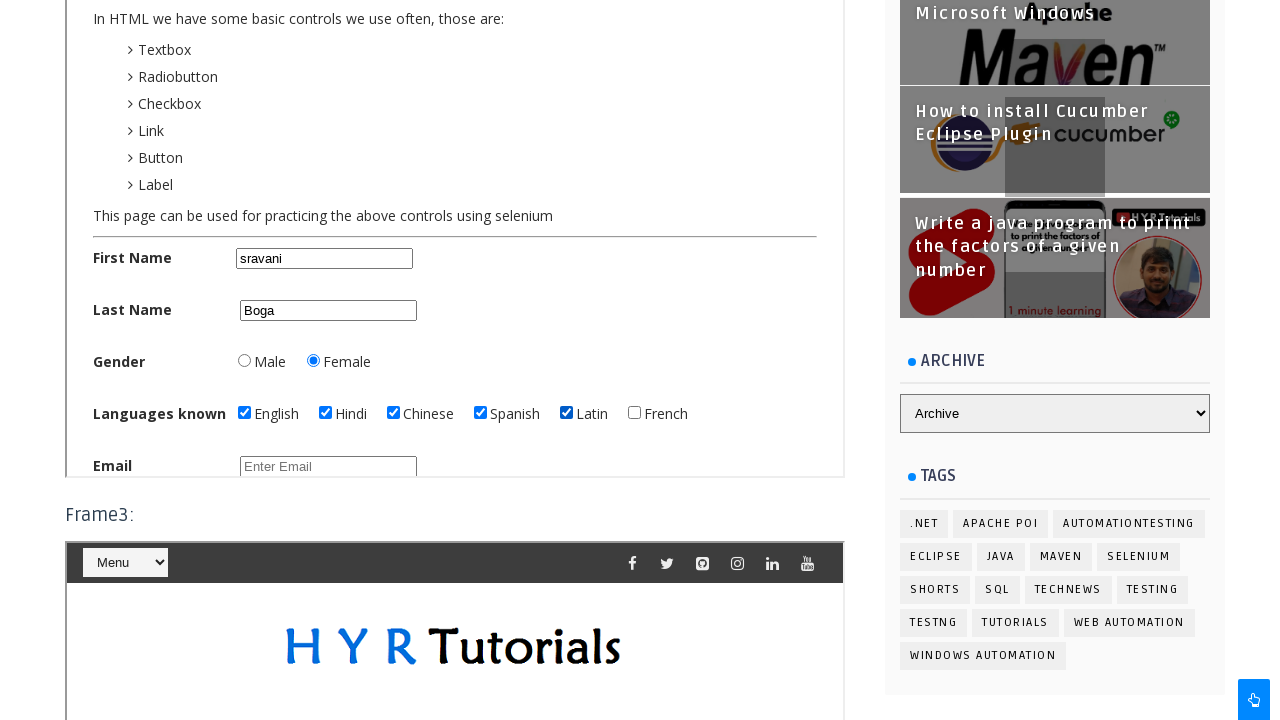

Clicked a language checkbox at (634, 412) on #frm2 >> internal:control=enter-frame >> .bcCheckBox >> nth=5
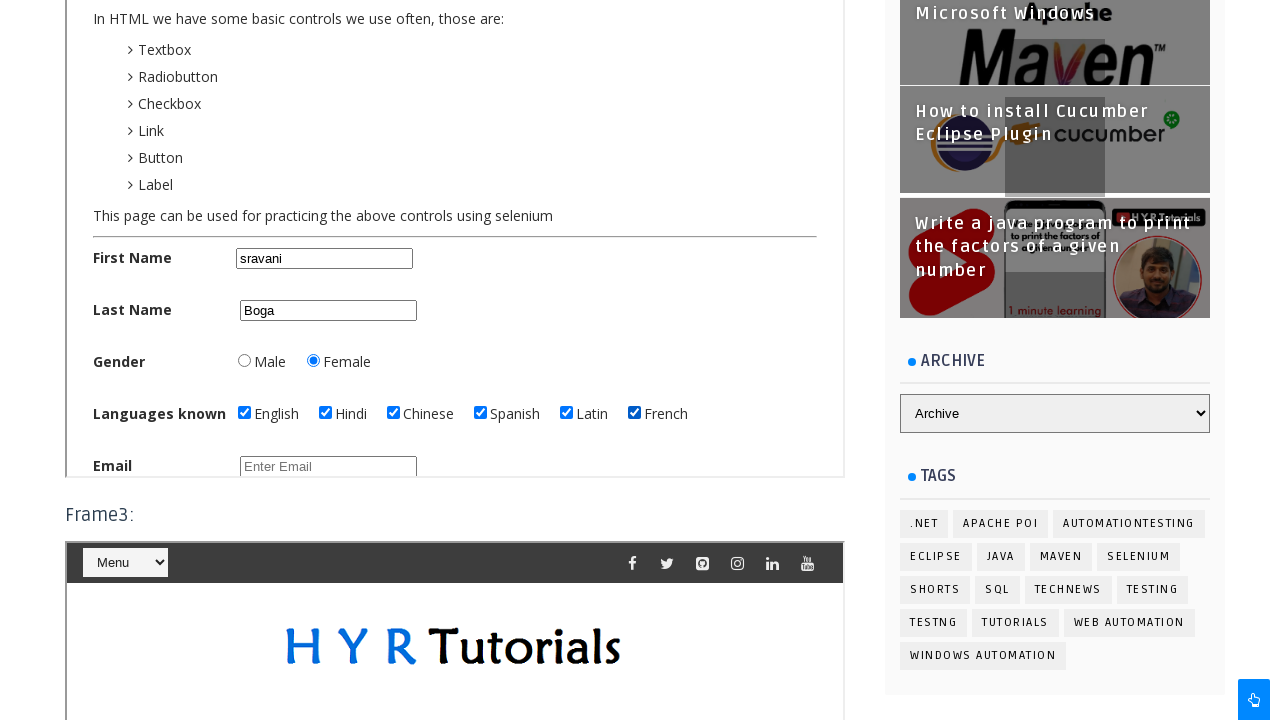

Filled email field with 'sravanib.marolix@gmail.com' on #frm2 >> internal:control=enter-frame >> #email
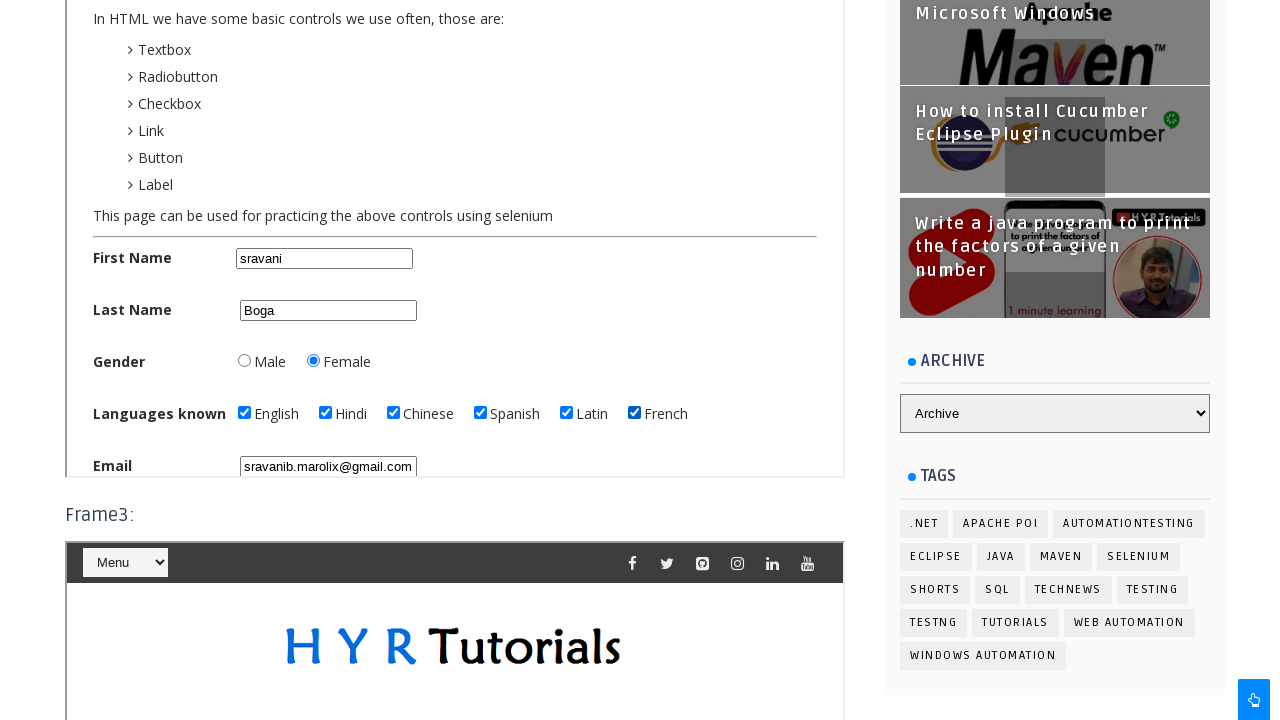

Filled password field with '123445' on #frm2 >> internal:control=enter-frame >> #password
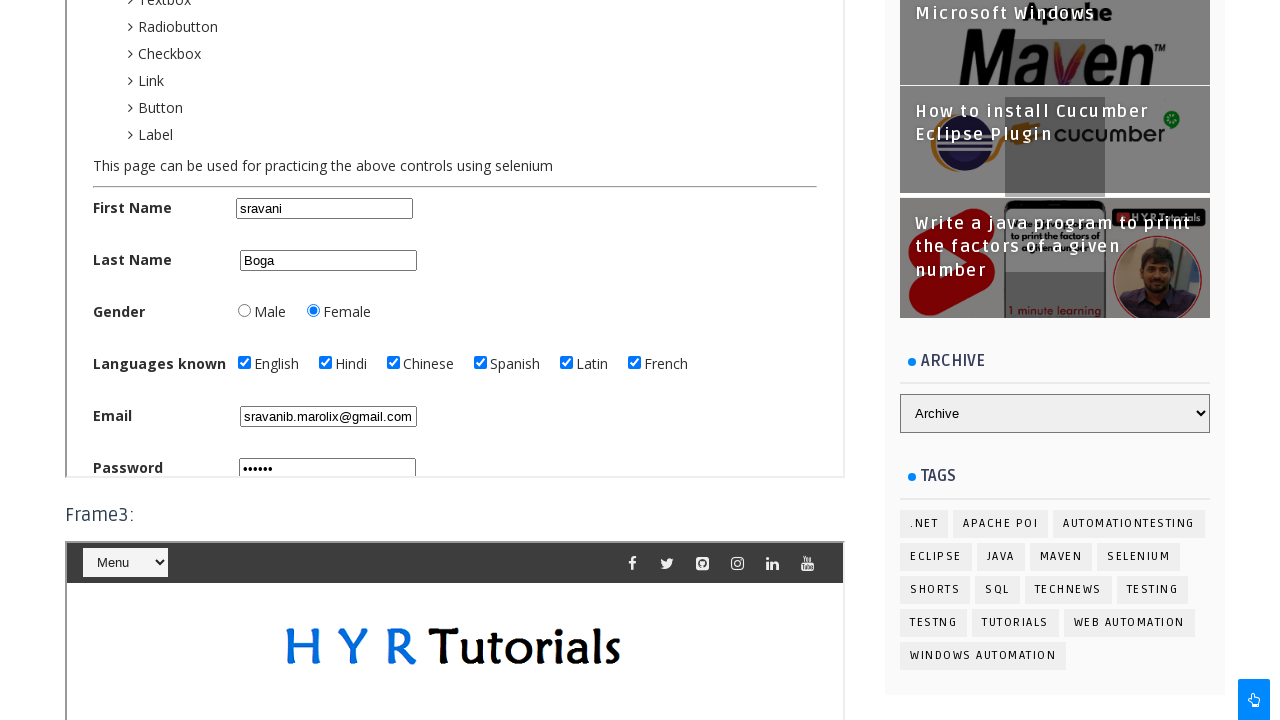

Switched to main frame and filled name field with 'completed' on #name
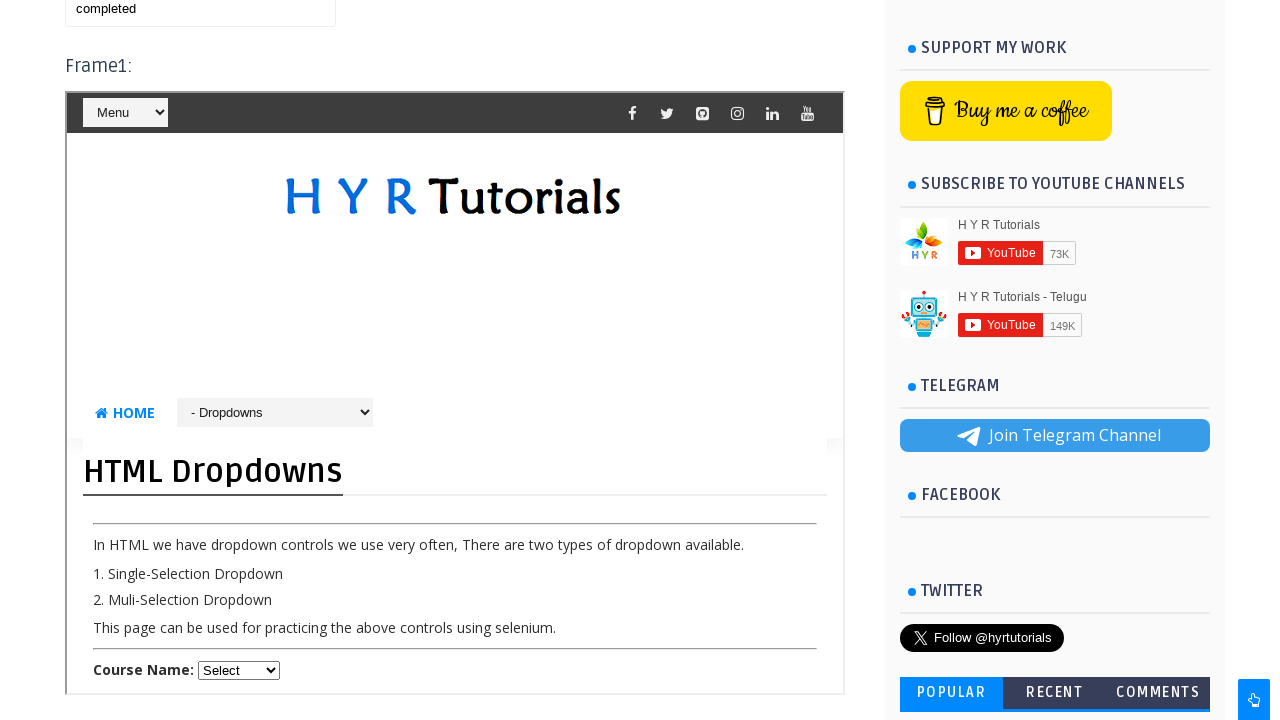

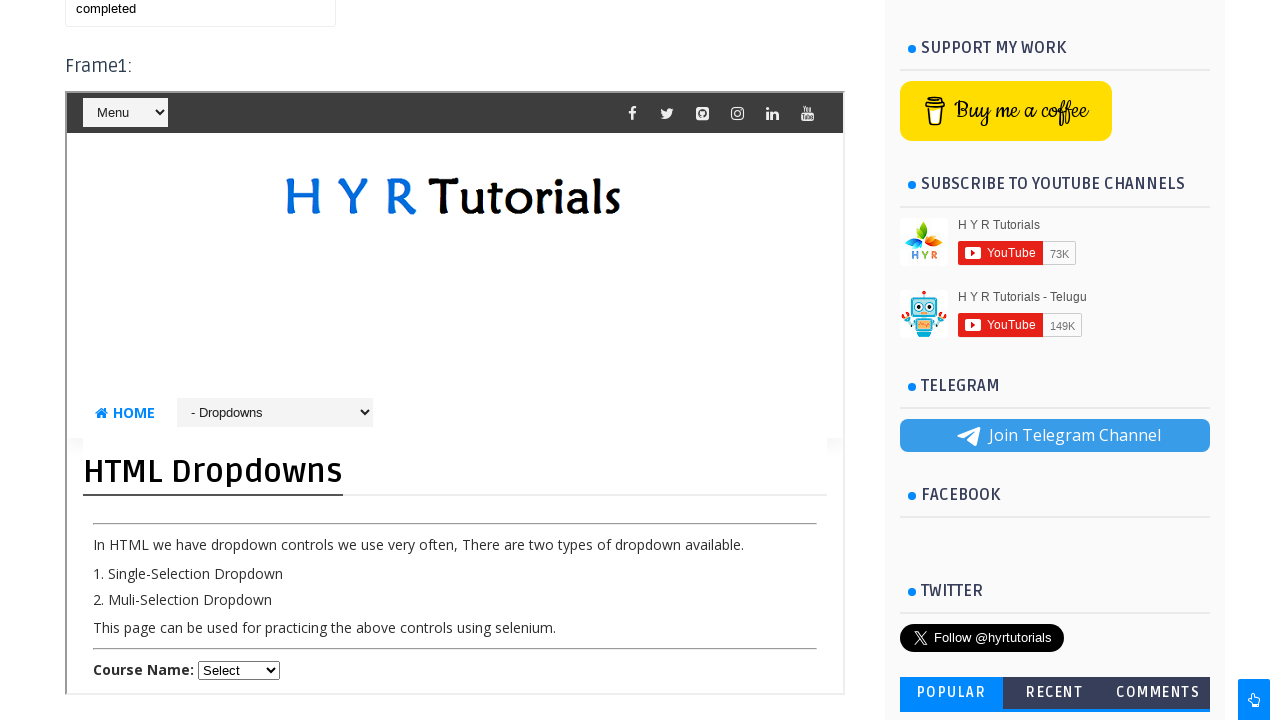